Tests iframe handling by navigating to frames page and switching to an iframe to verify content

Starting URL: https://the-internet.herokuapp.com/

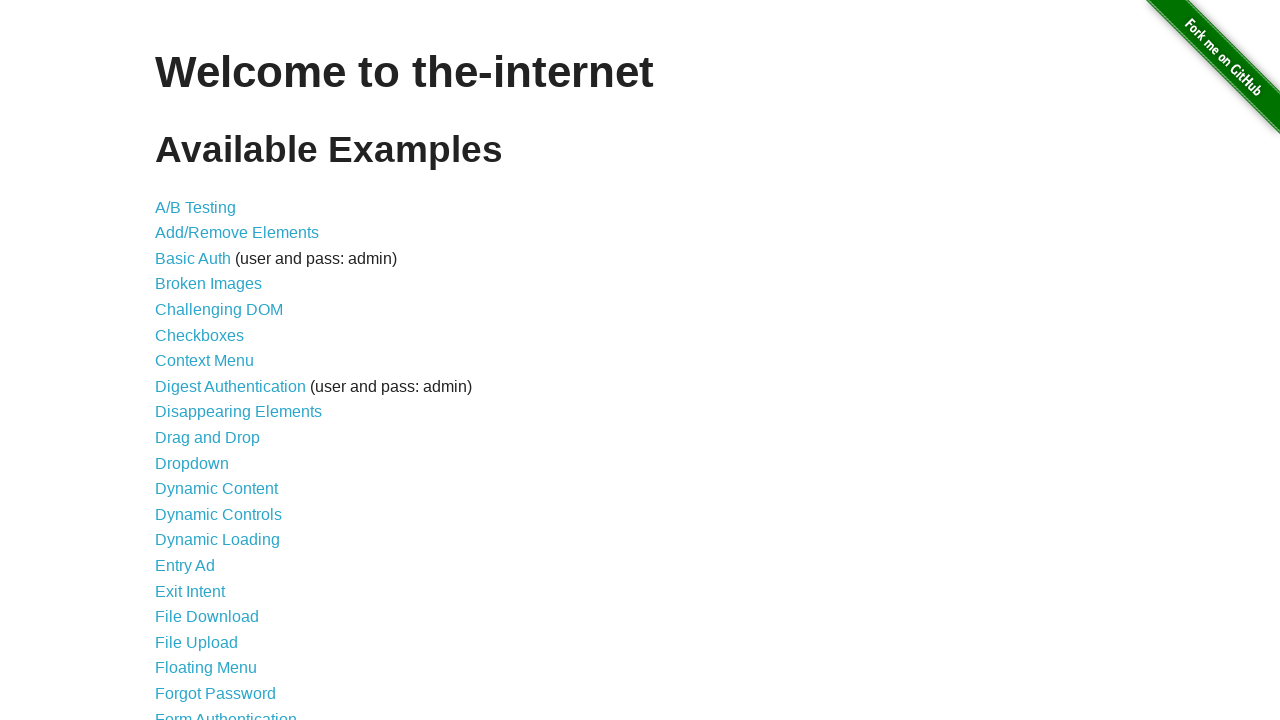

Clicked on Frames link at (182, 361) on text='Frames'
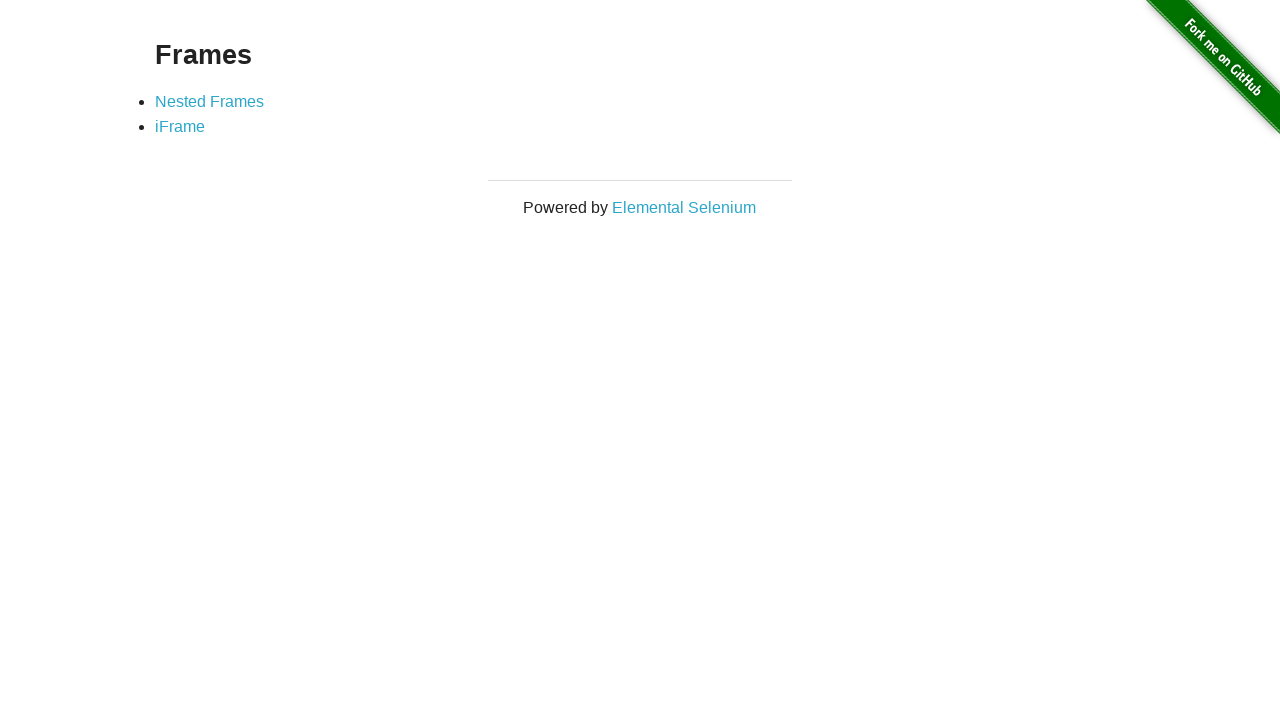

Clicked on iFrame link at (180, 127) on text='iFrame'
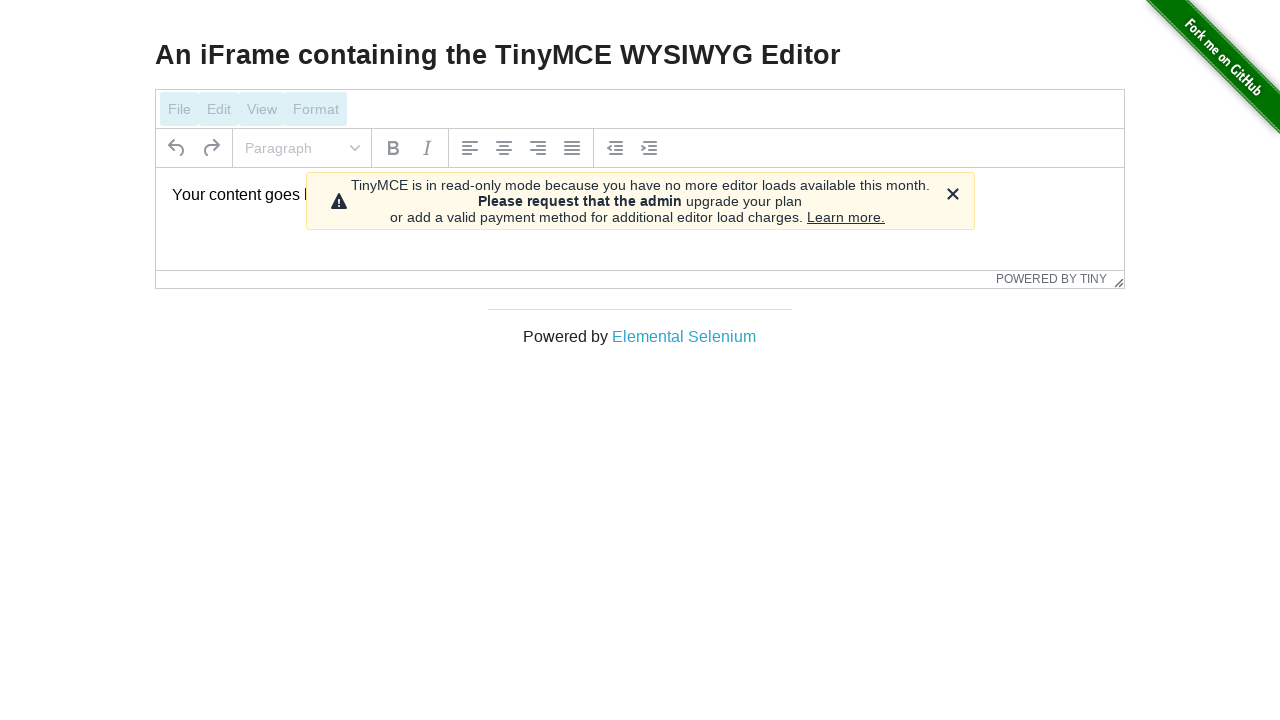

Located iframe with selector #mce_0_ifr
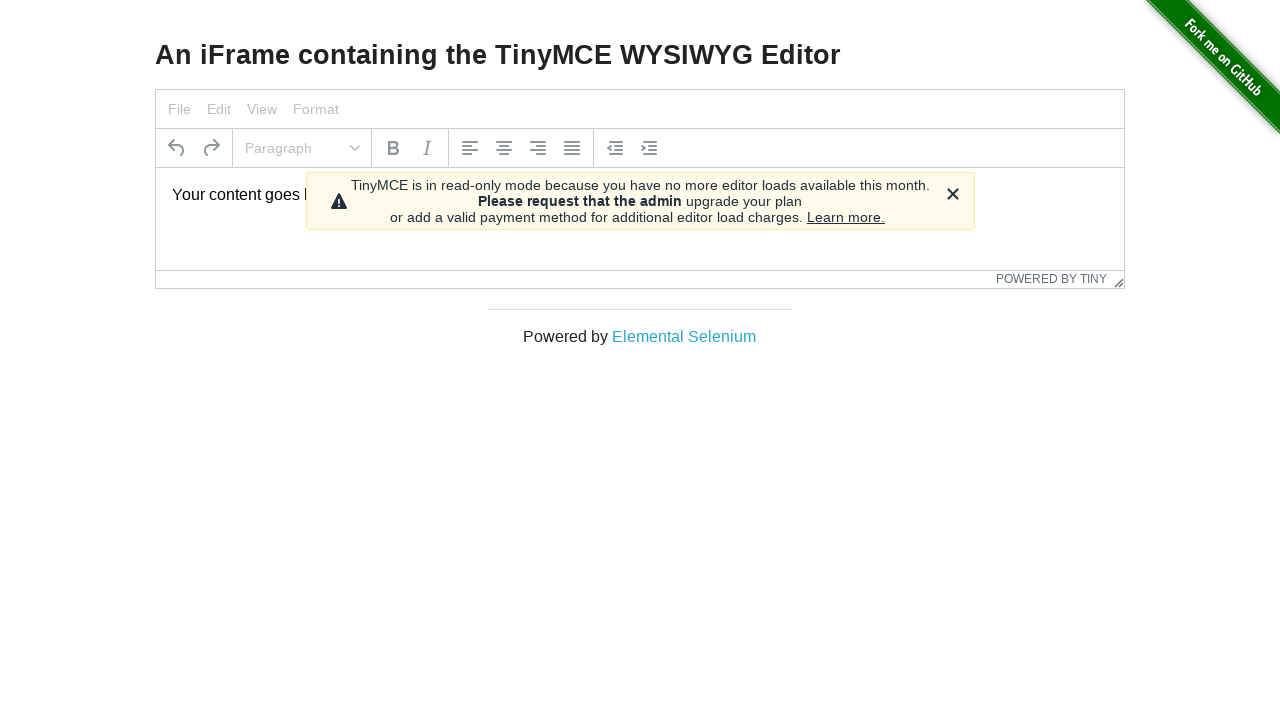

Verified iframe content 'Your content goes here.' is present
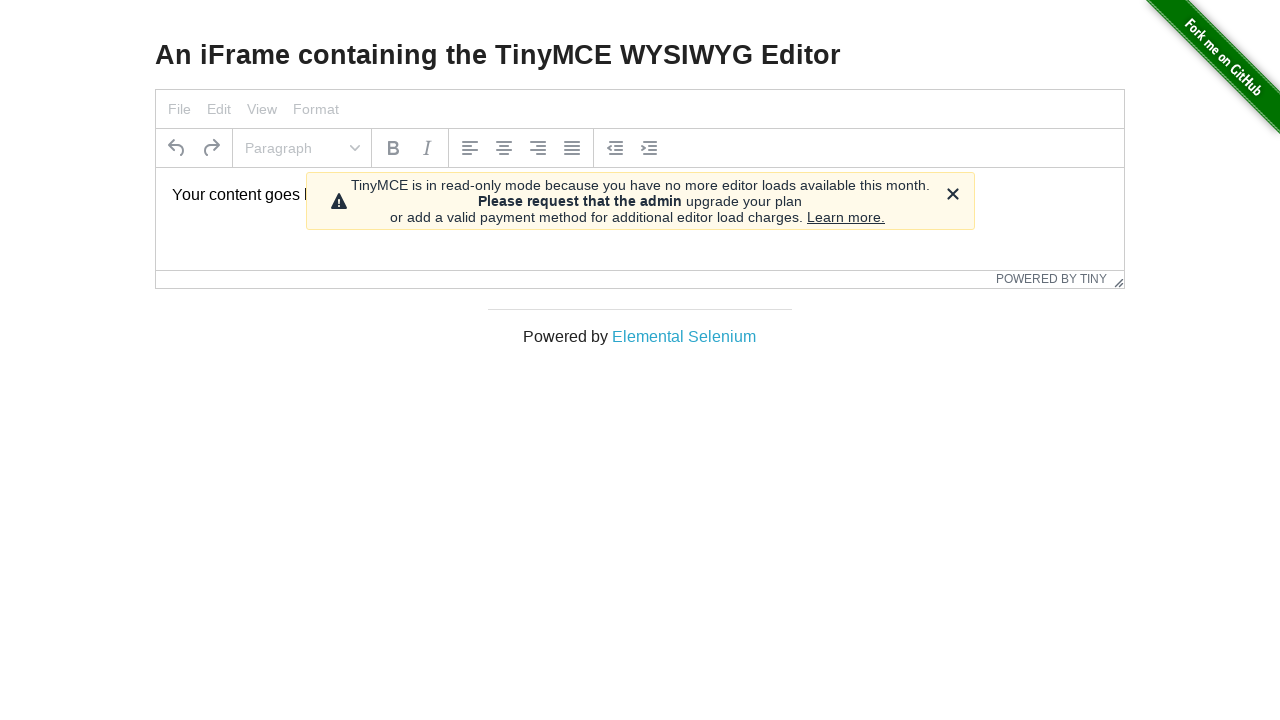

Navigated back to previous page
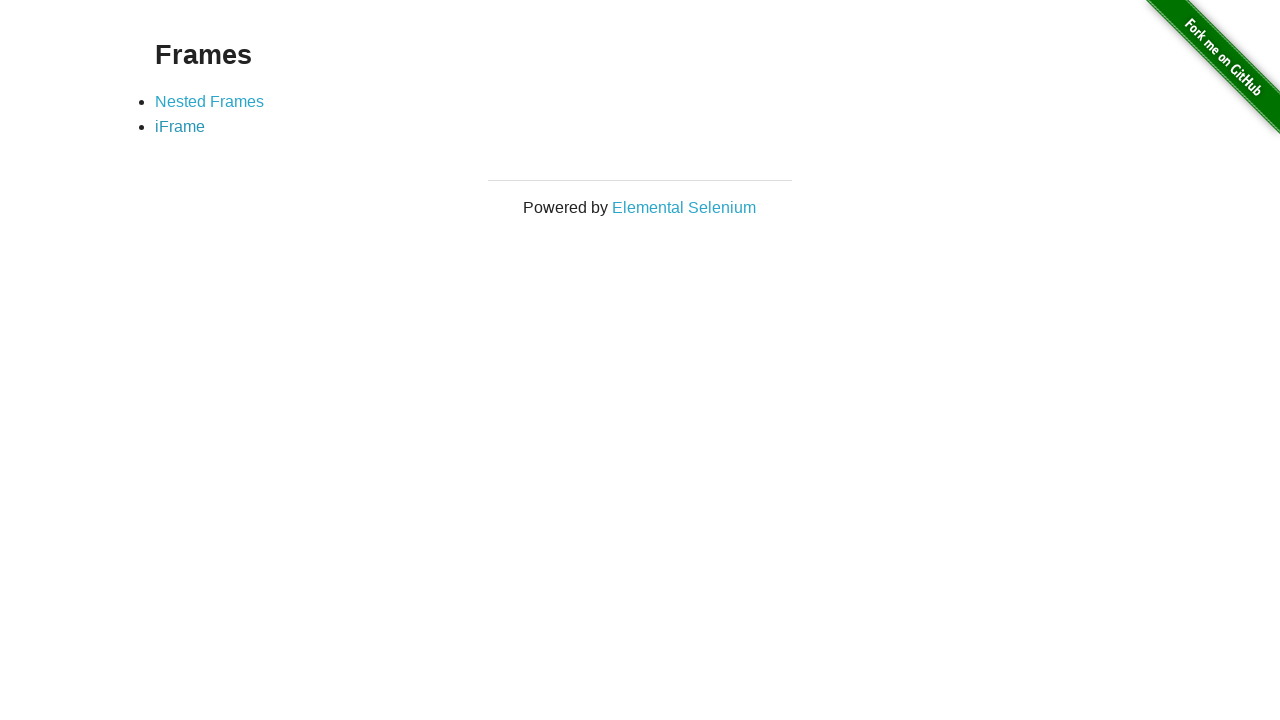

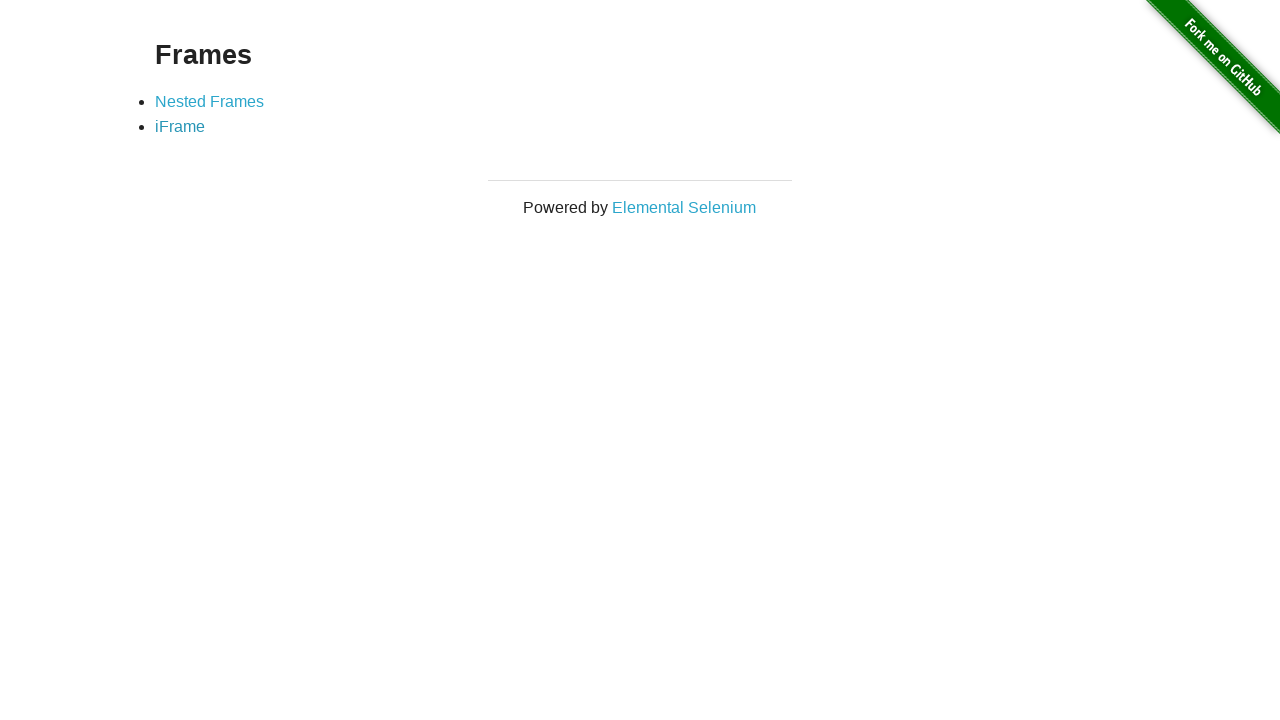